Tests right-click context menu functionality by right-clicking an element and selecting quit option

Starting URL: http://swisnl.github.io/jQuery-contextMenu/demo.html

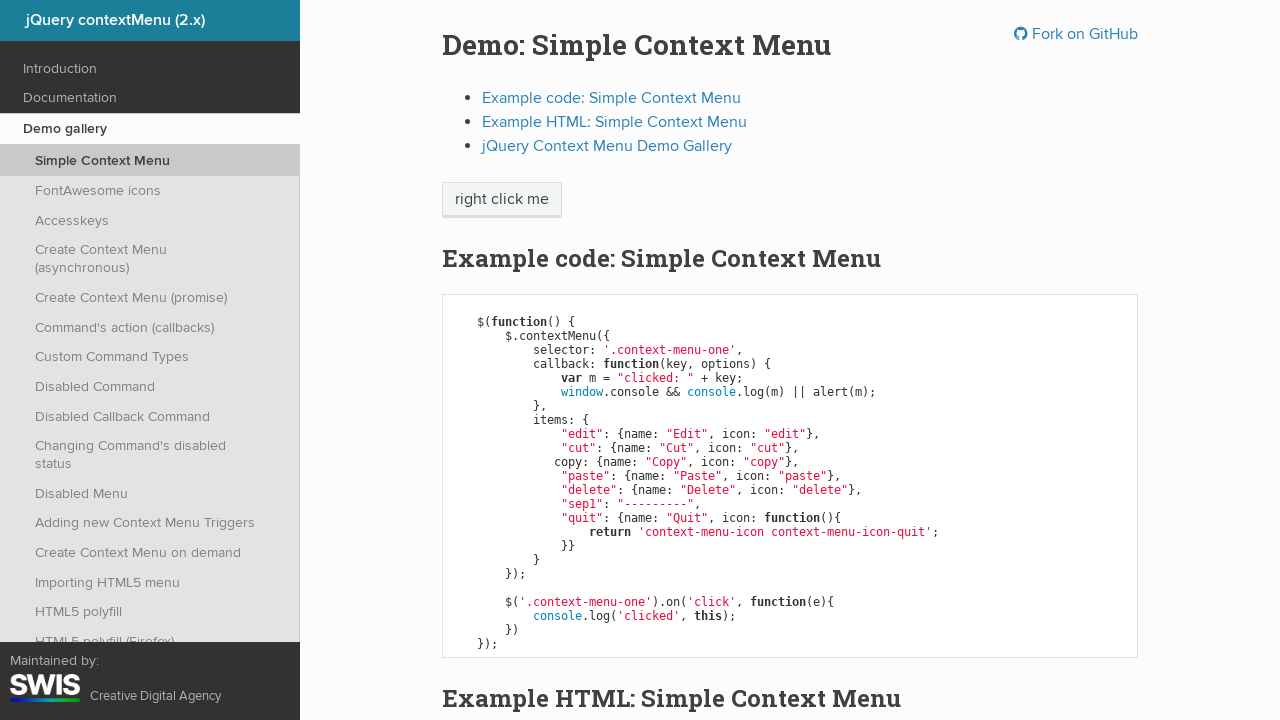

Right-clicked on context menu trigger element at (502, 200) on span.context-menu-one
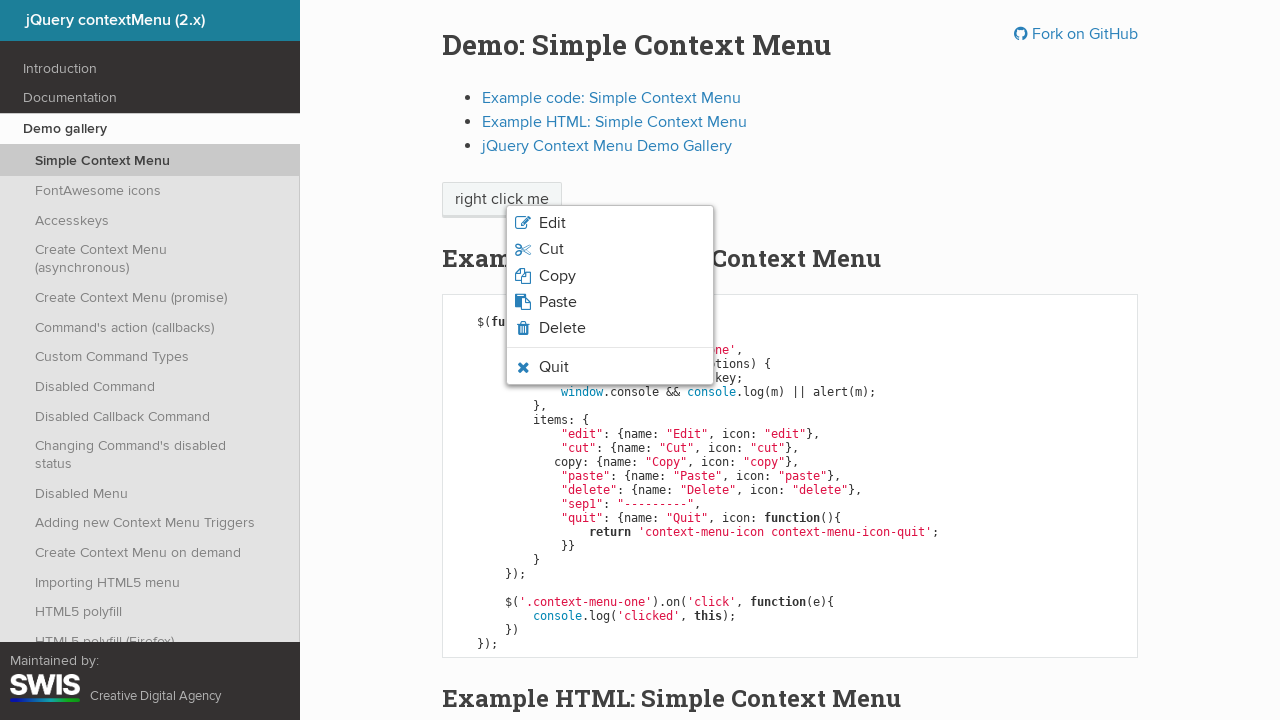

Hovered over quit option in context menu at (610, 367) on li.context-menu-icon-quit
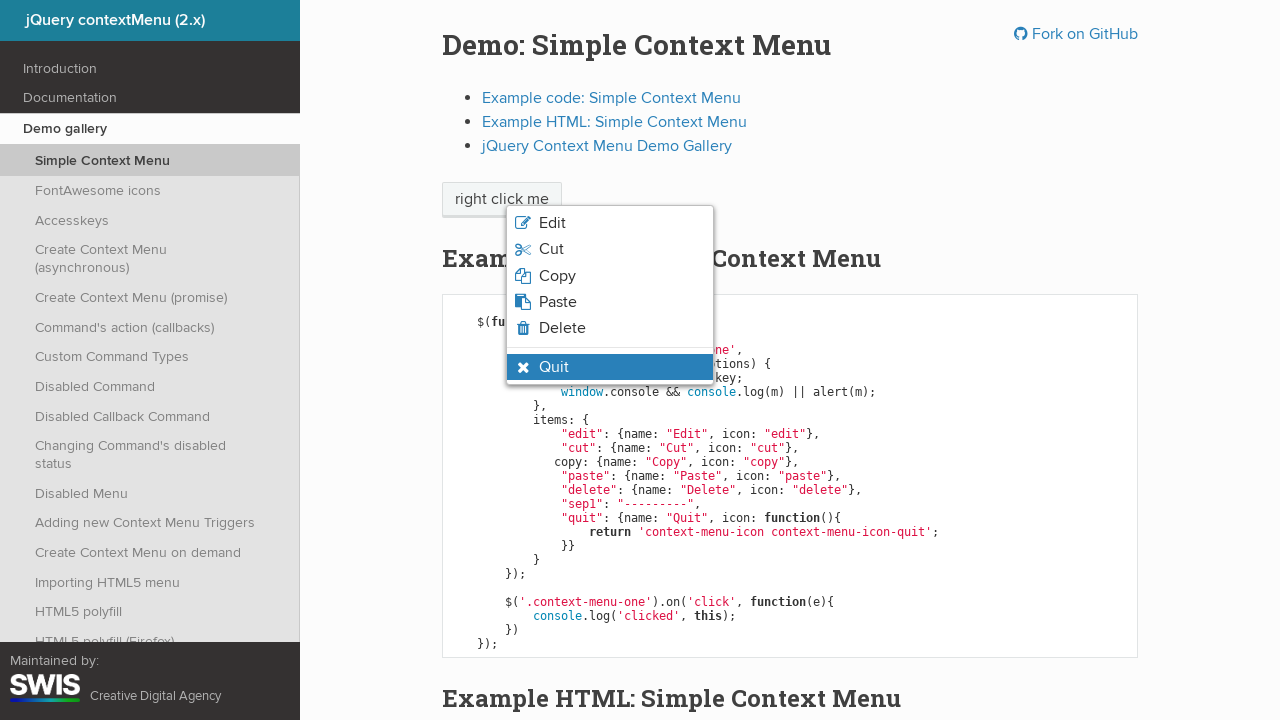

Clicked quit option from context menu at (610, 367) on li.context-menu-icon-quit
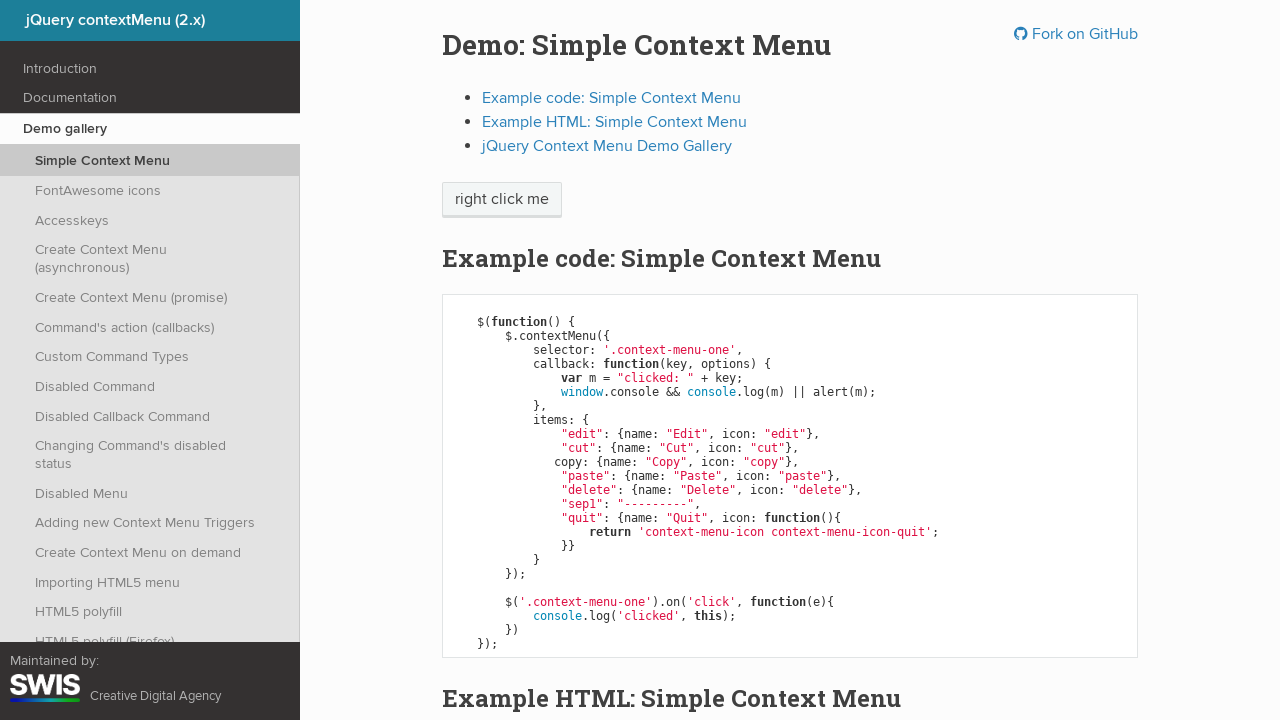

Alert dialog accepted
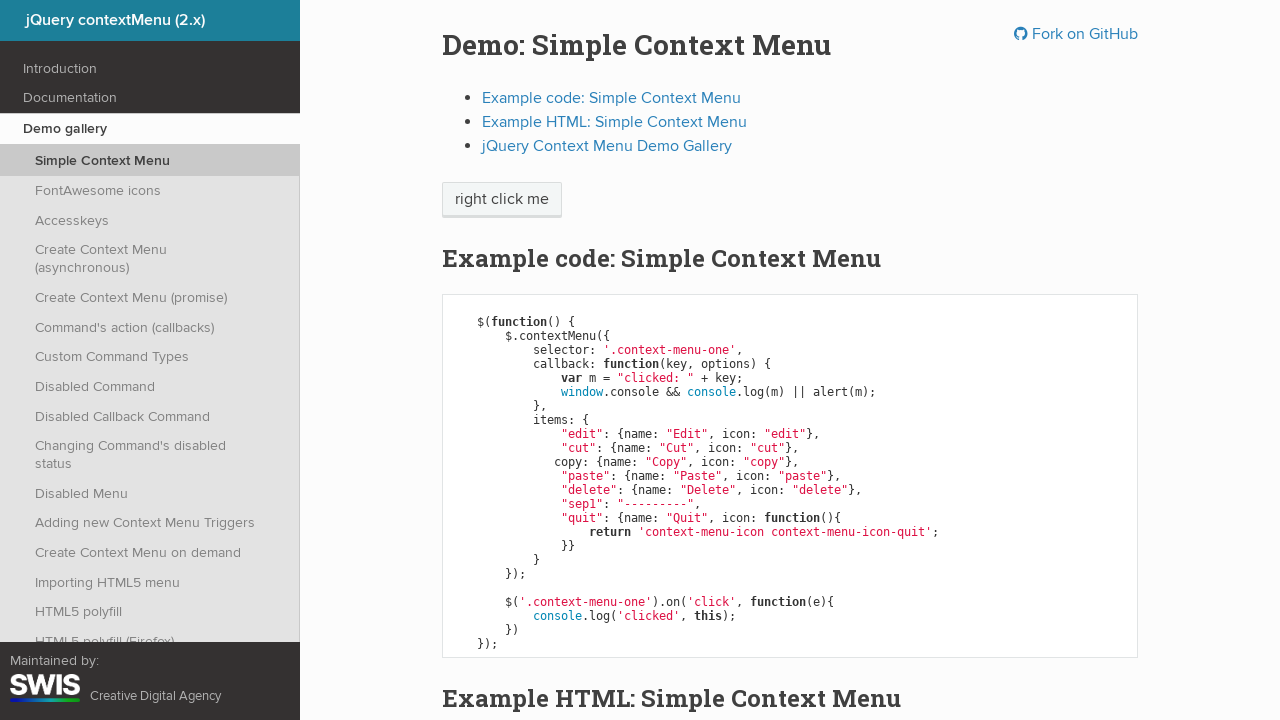

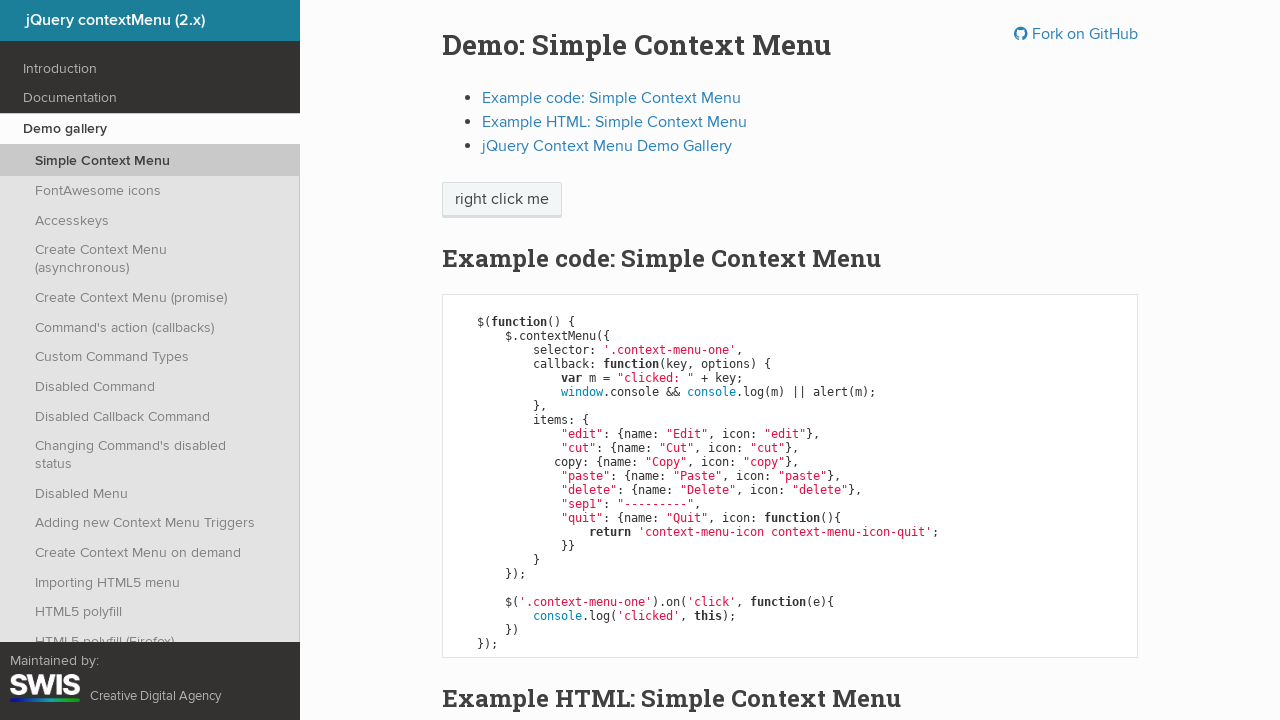